Tests that the currently applied filter link is highlighted with the selected class.

Starting URL: https://demo.playwright.dev/todomvc

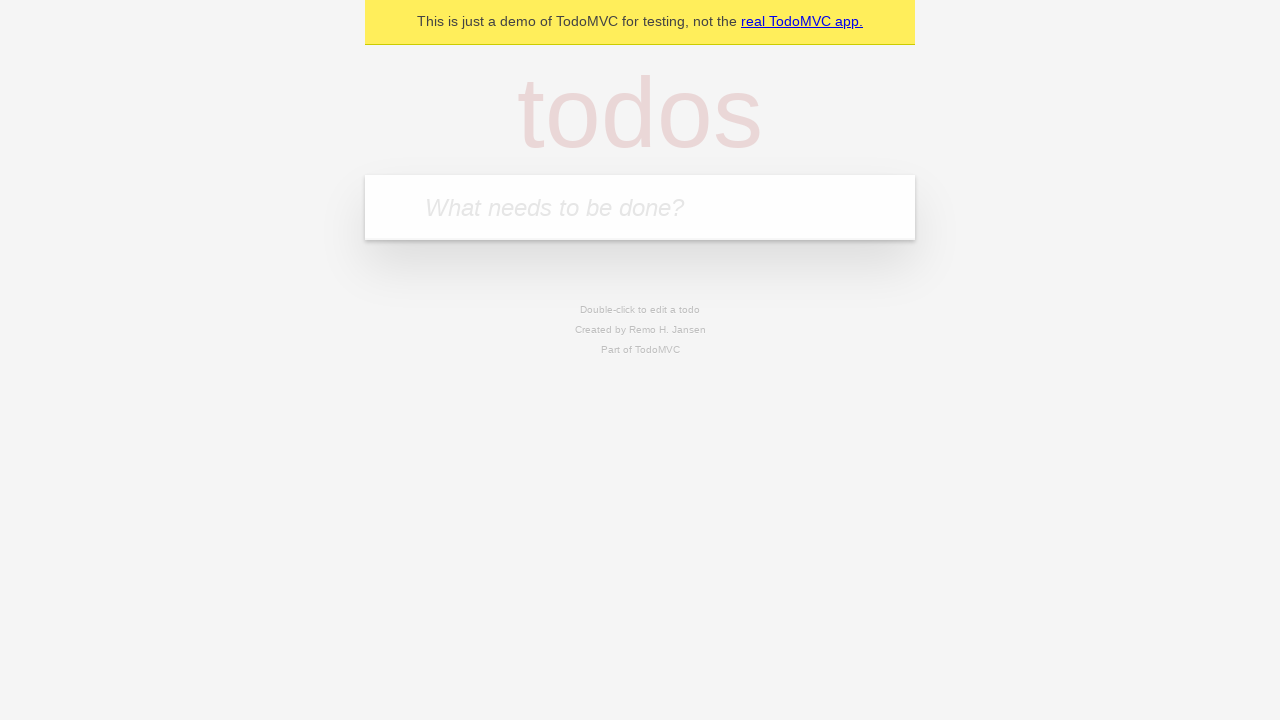

Filled todo input with 'buy some cheese' on internal:attr=[placeholder="What needs to be done?"i]
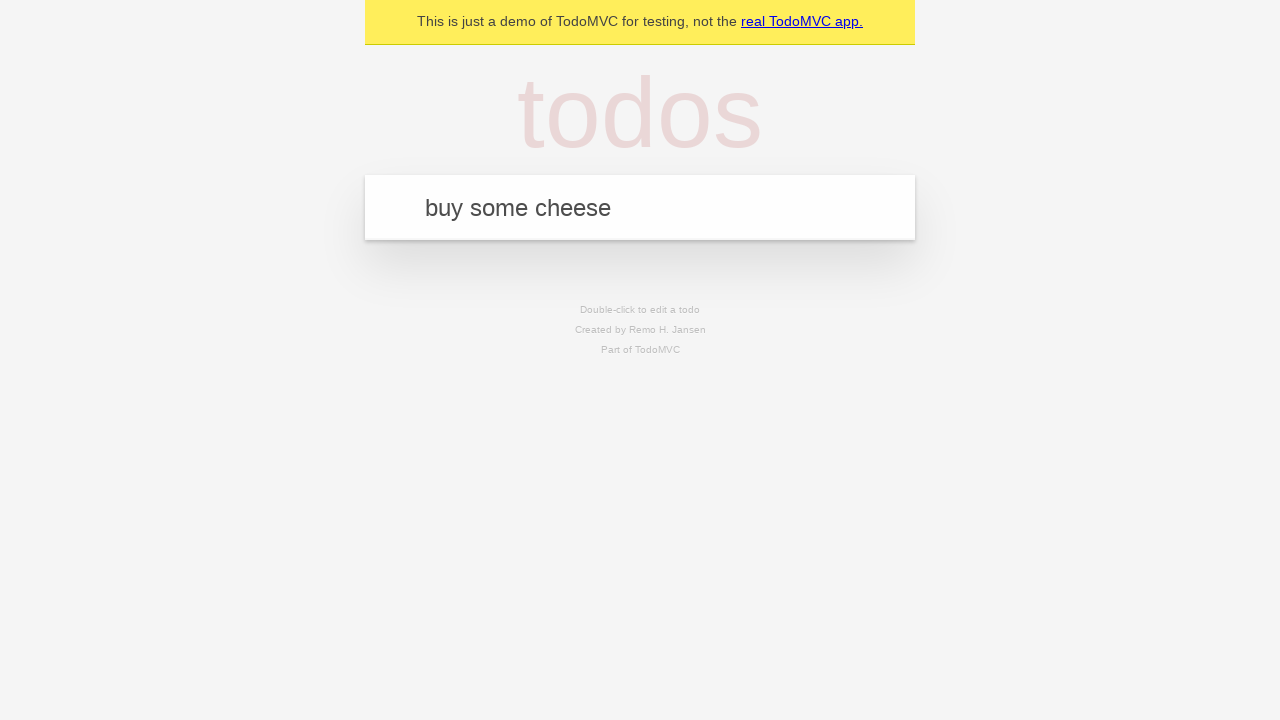

Pressed Enter to create first todo on internal:attr=[placeholder="What needs to be done?"i]
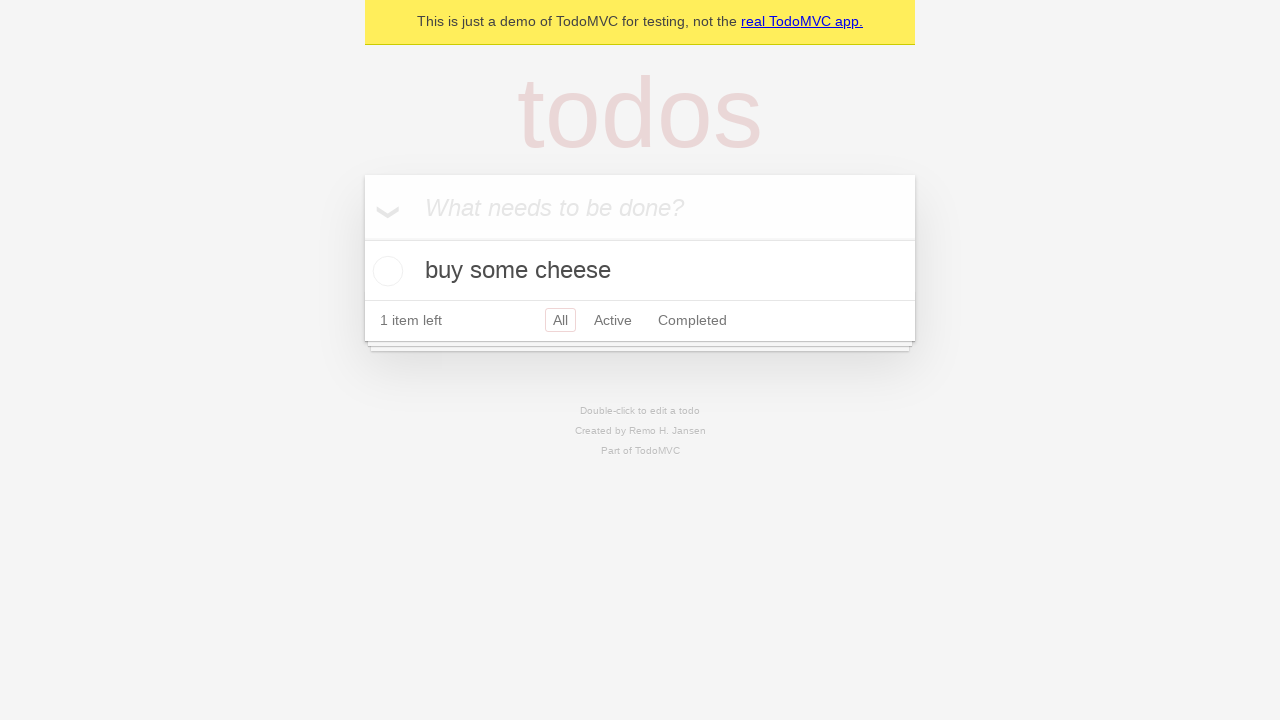

Filled todo input with 'feed the cat' on internal:attr=[placeholder="What needs to be done?"i]
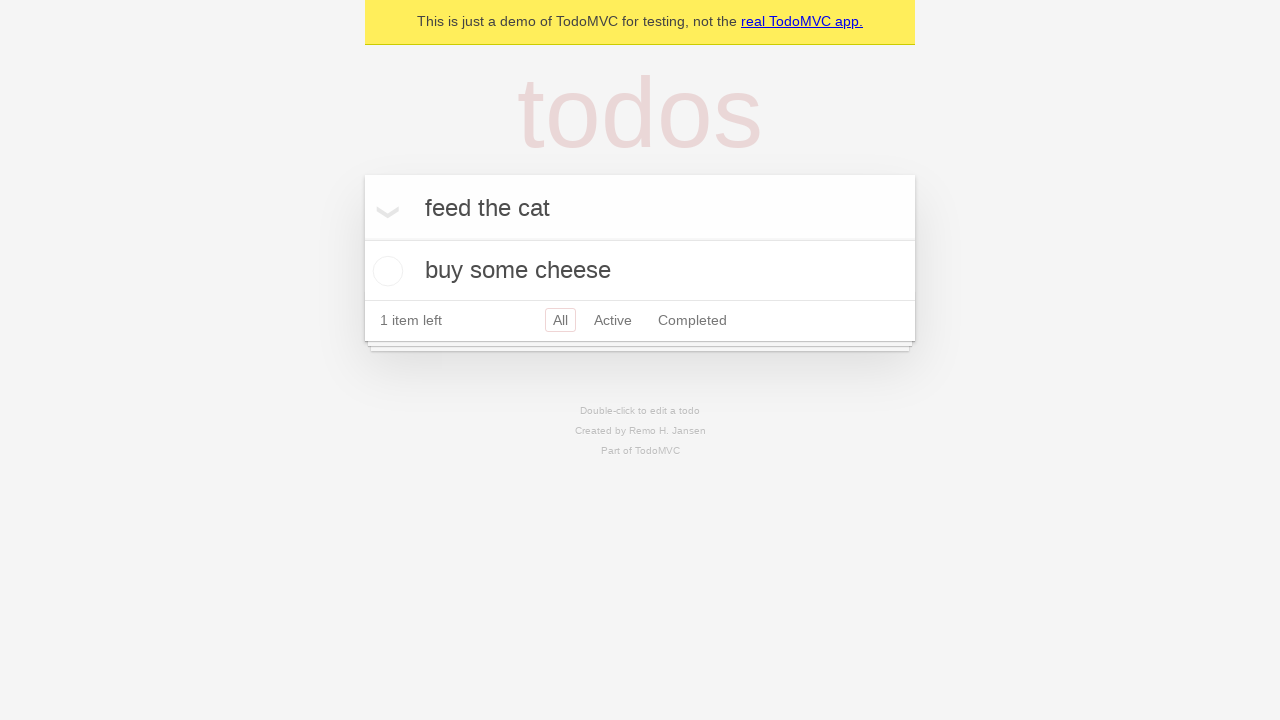

Pressed Enter to create second todo on internal:attr=[placeholder="What needs to be done?"i]
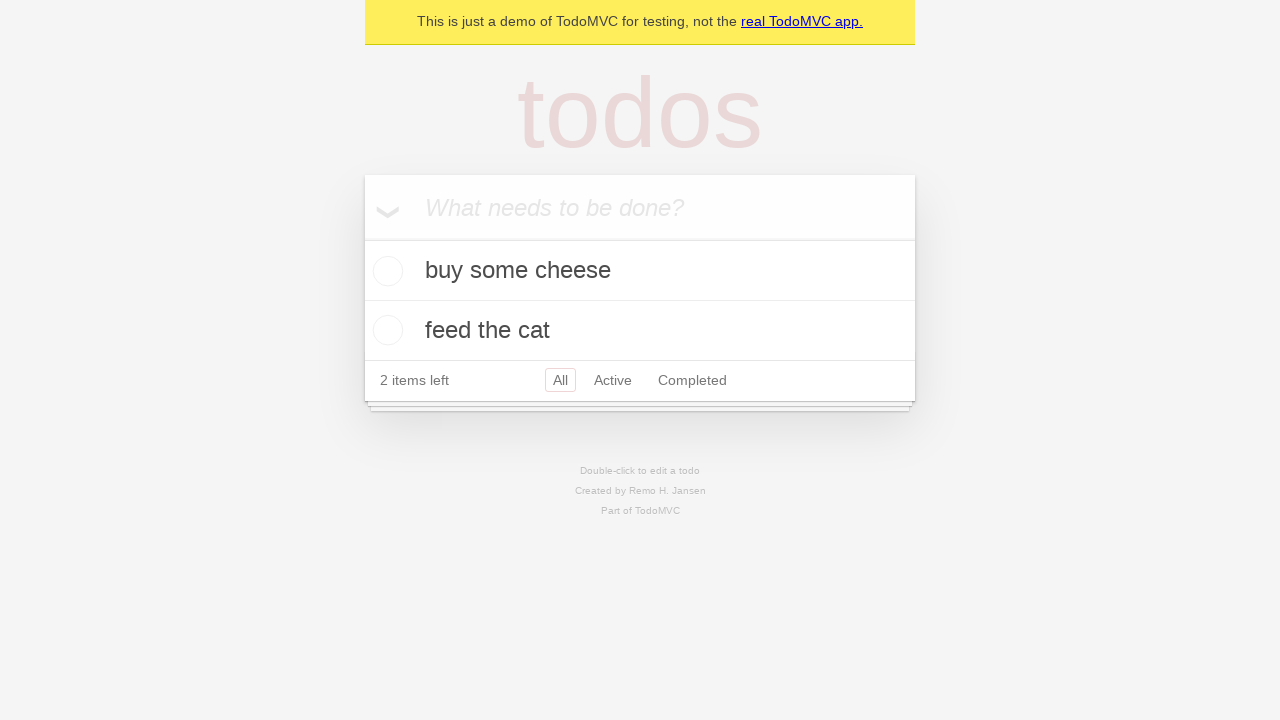

Filled todo input with 'book a doctors appointment' on internal:attr=[placeholder="What needs to be done?"i]
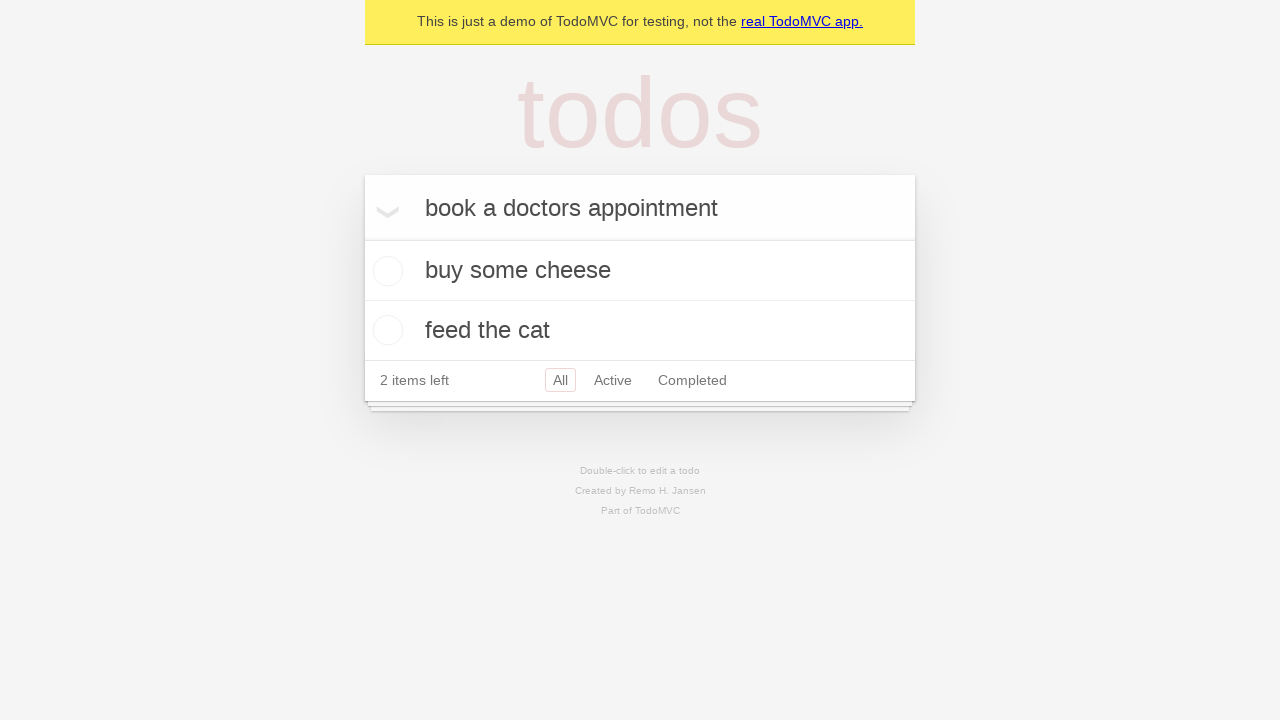

Pressed Enter to create third todo on internal:attr=[placeholder="What needs to be done?"i]
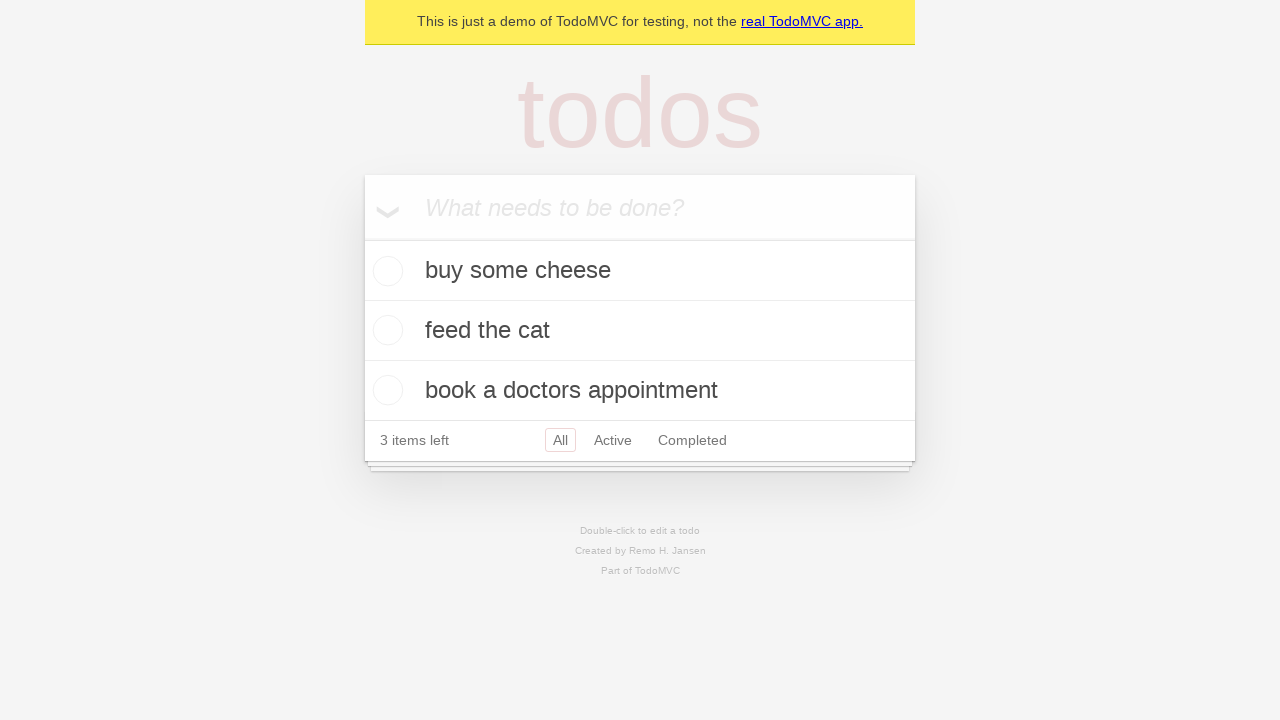

Clicked Active filter link at (613, 440) on internal:role=link[name="Active"i]
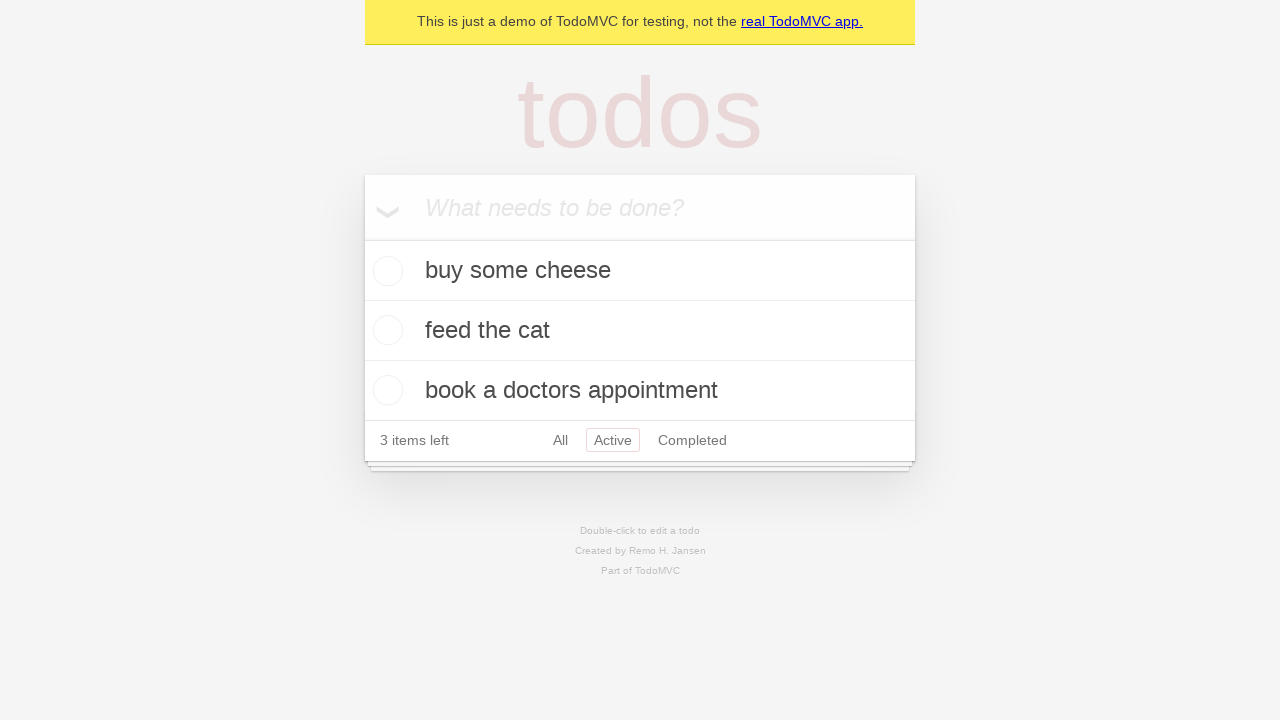

Clicked Completed filter link to verify highlight at (692, 440) on internal:role=link[name="Completed"i]
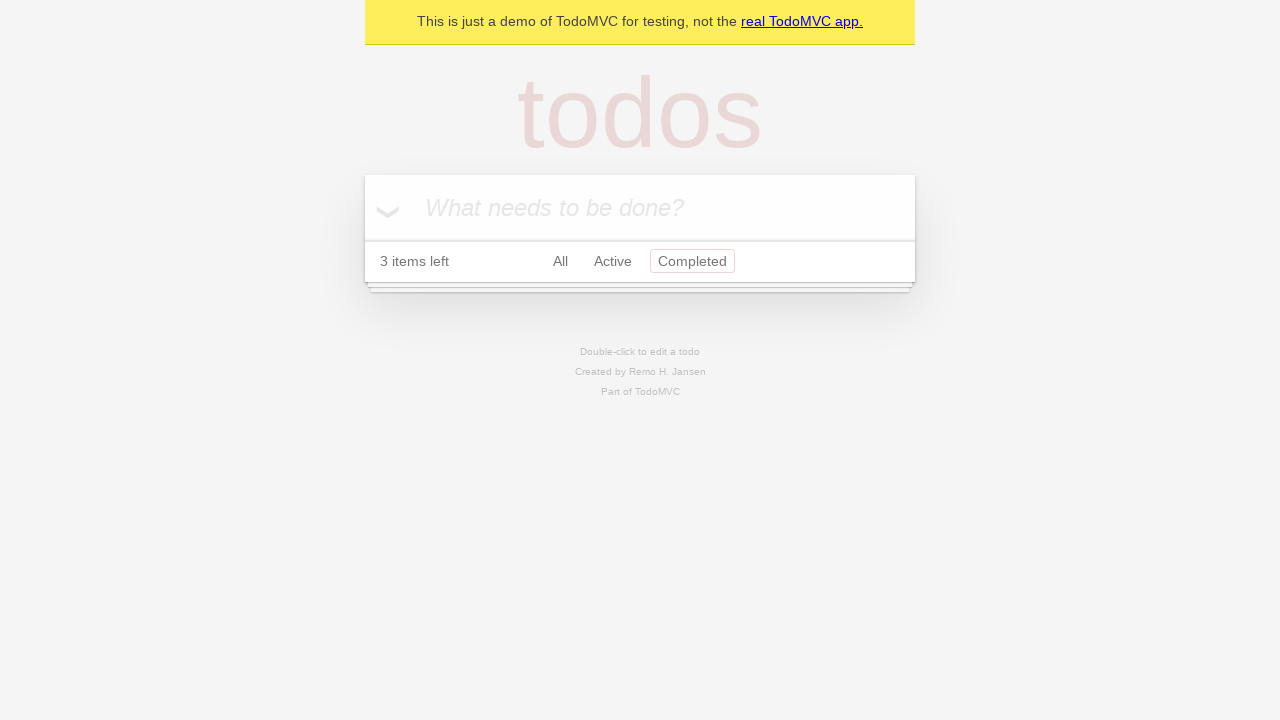

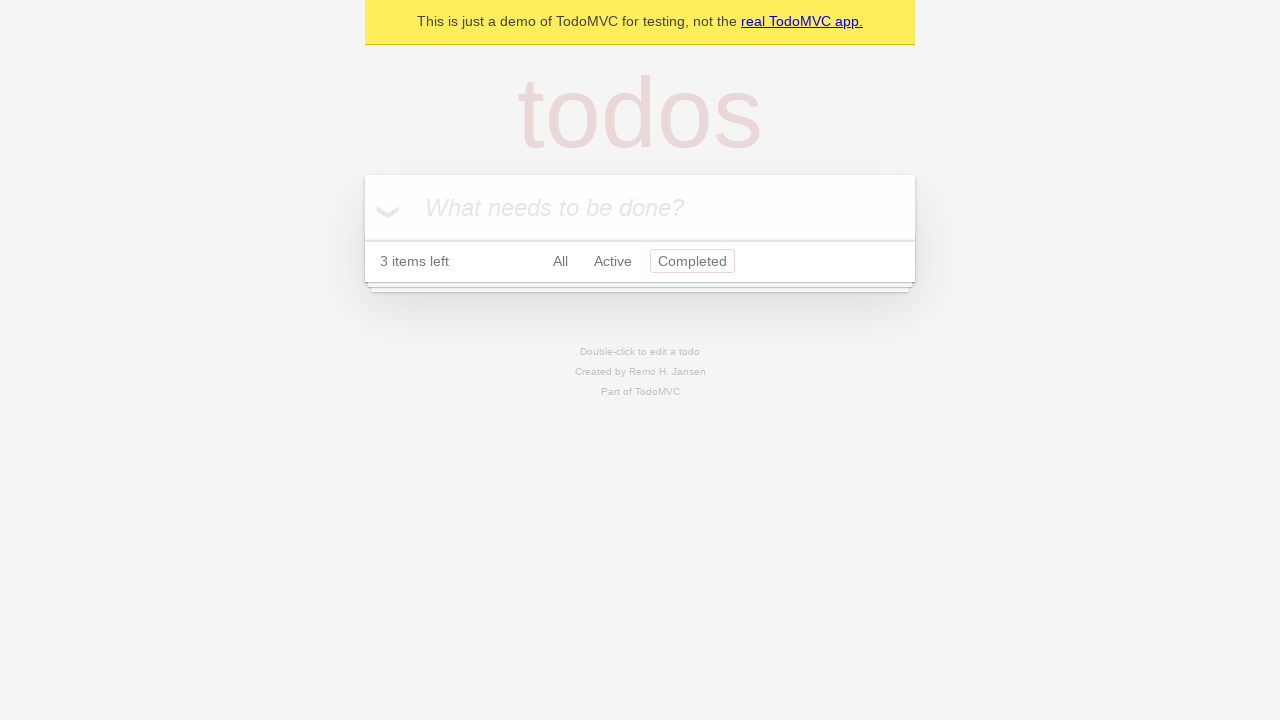